Tests clicking on a bootstrap dropdown menu button on a Selenium practice page to verify dropdown interaction functionality.

Starting URL: http://seleniumpractise.blogspot.com/2016/08/bootstrap-dropdown-example-for-selenium.html

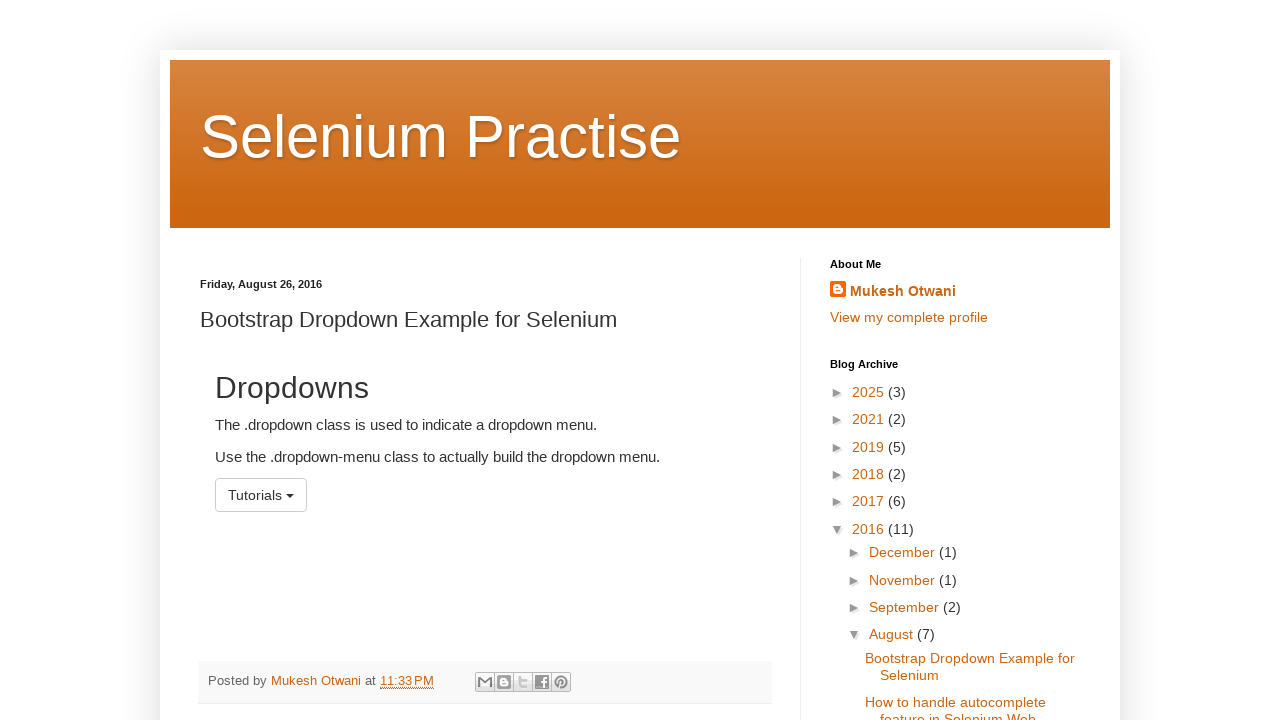

Waited for bootstrap dropdown menu button to be available
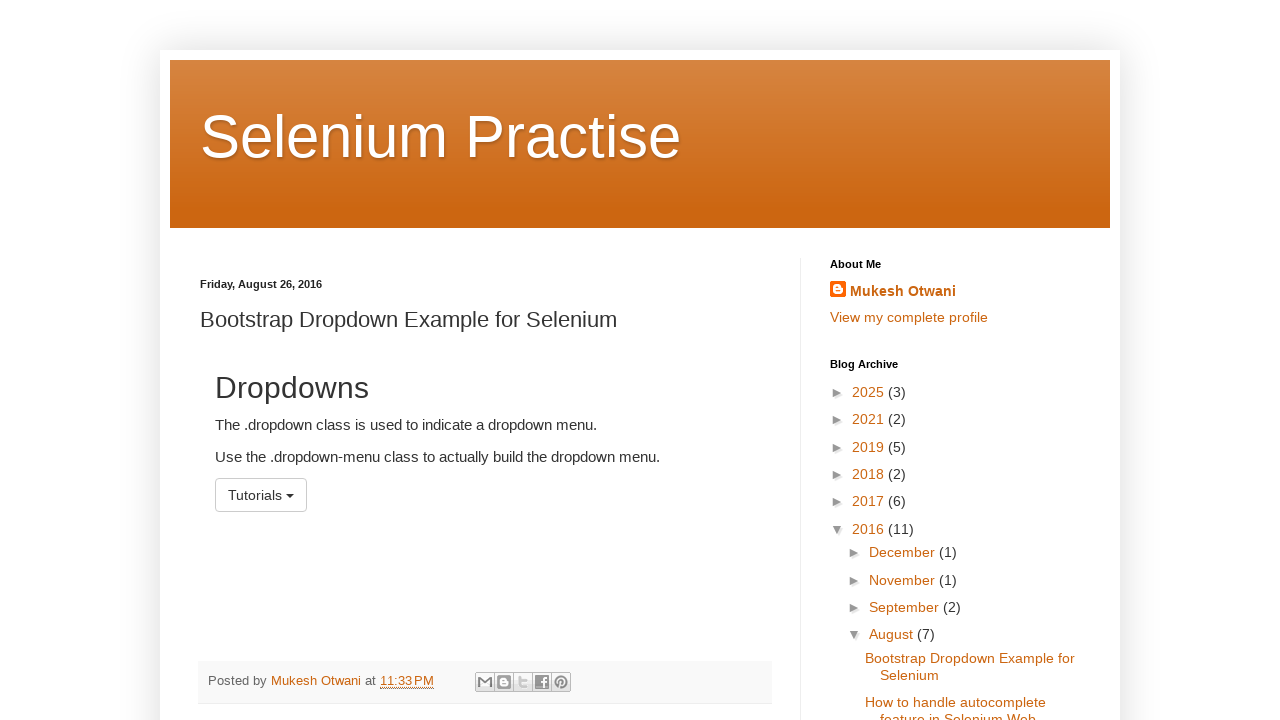

Clicked on the bootstrap dropdown menu button at (261, 495) on #menu1
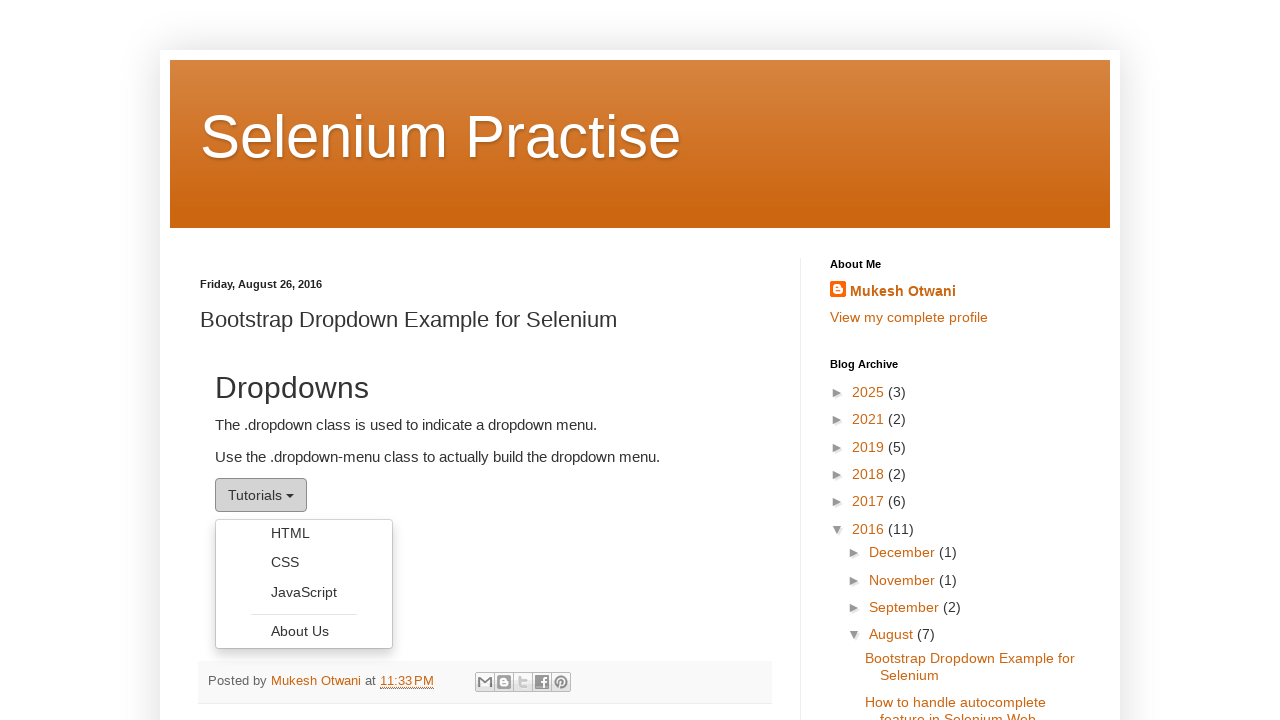

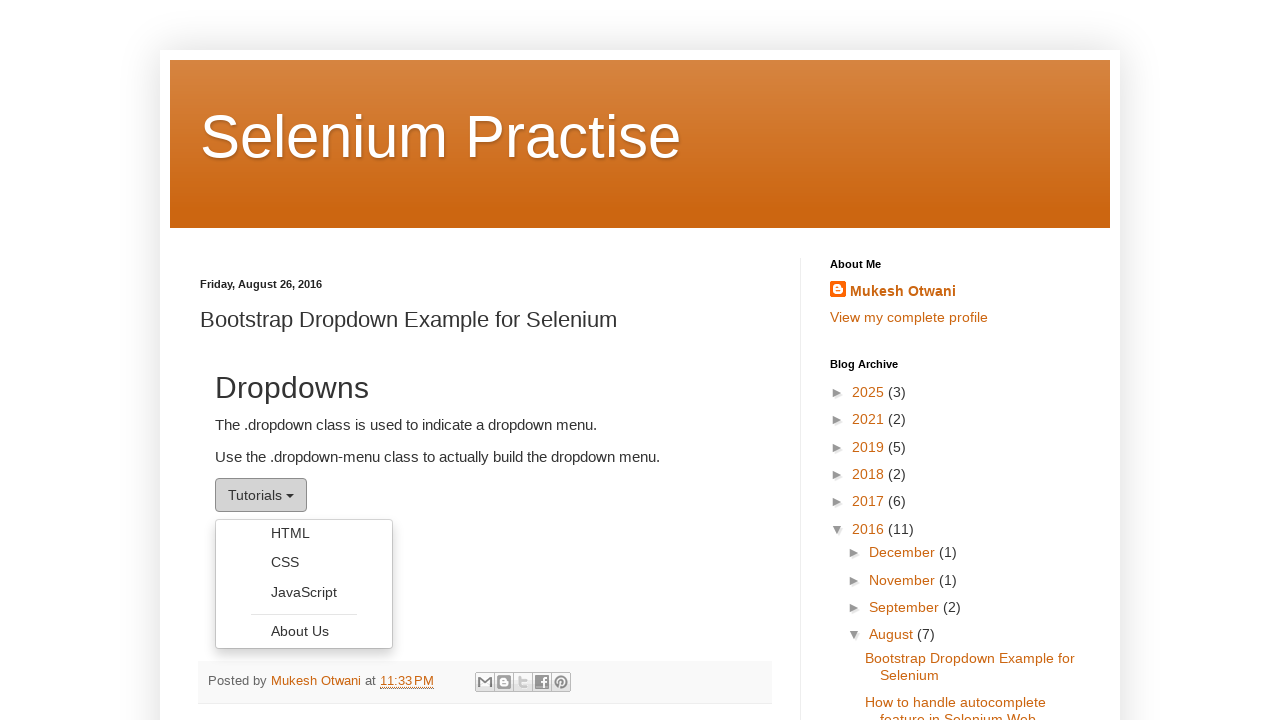